Tests that the adults count cannot be decreased below 1

Starting URL: https://ancabota09.wixsite.com/intern

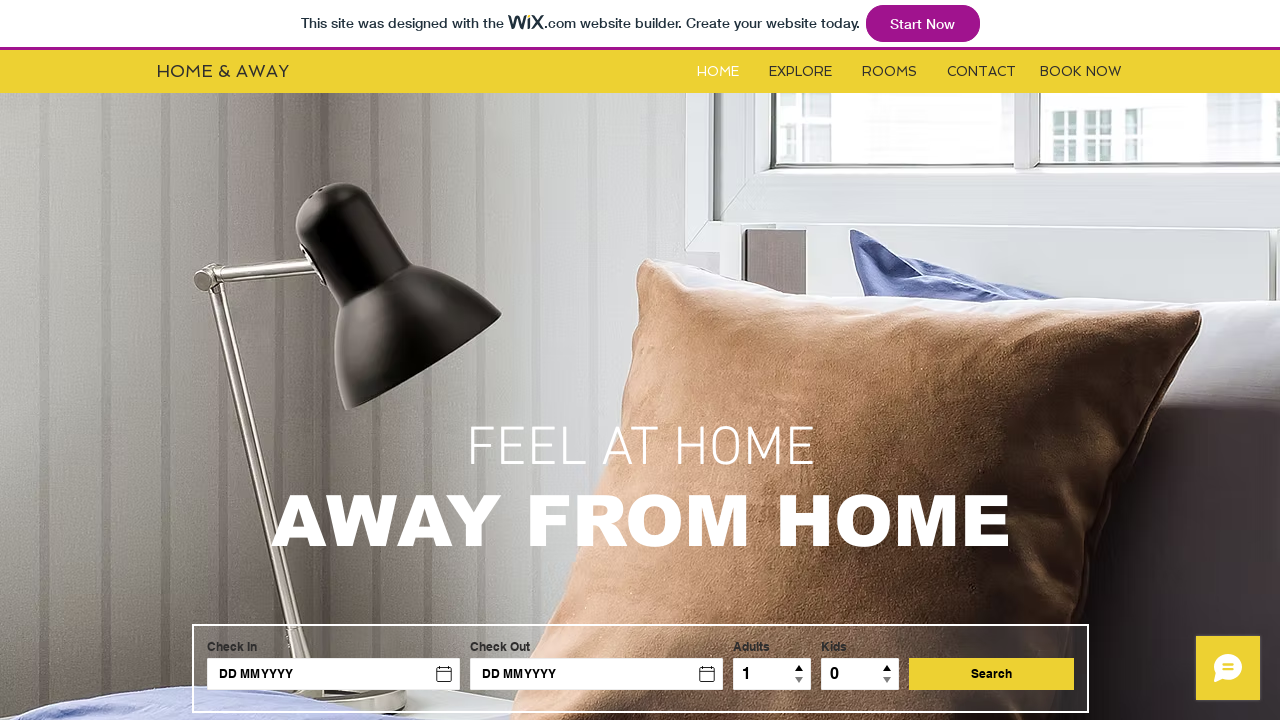

Clicked on Rooms link at (890, 72) on #i6kl732v2label
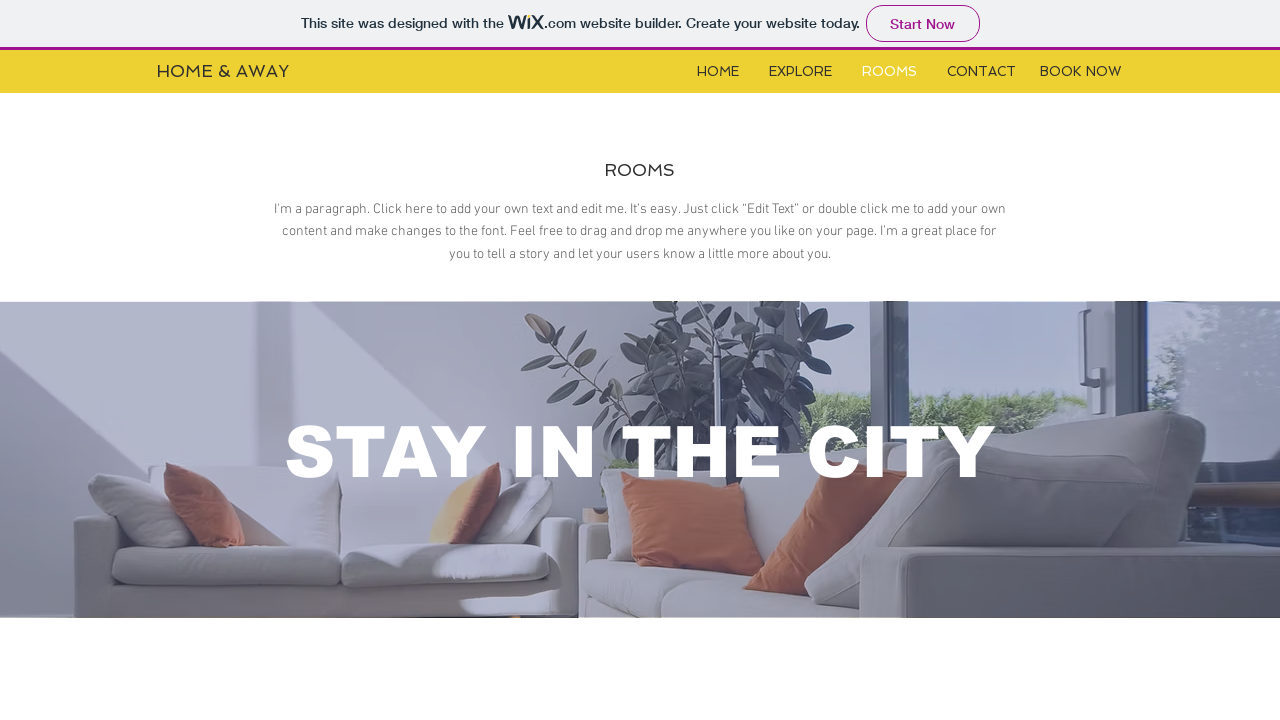

Located iframe for room booking
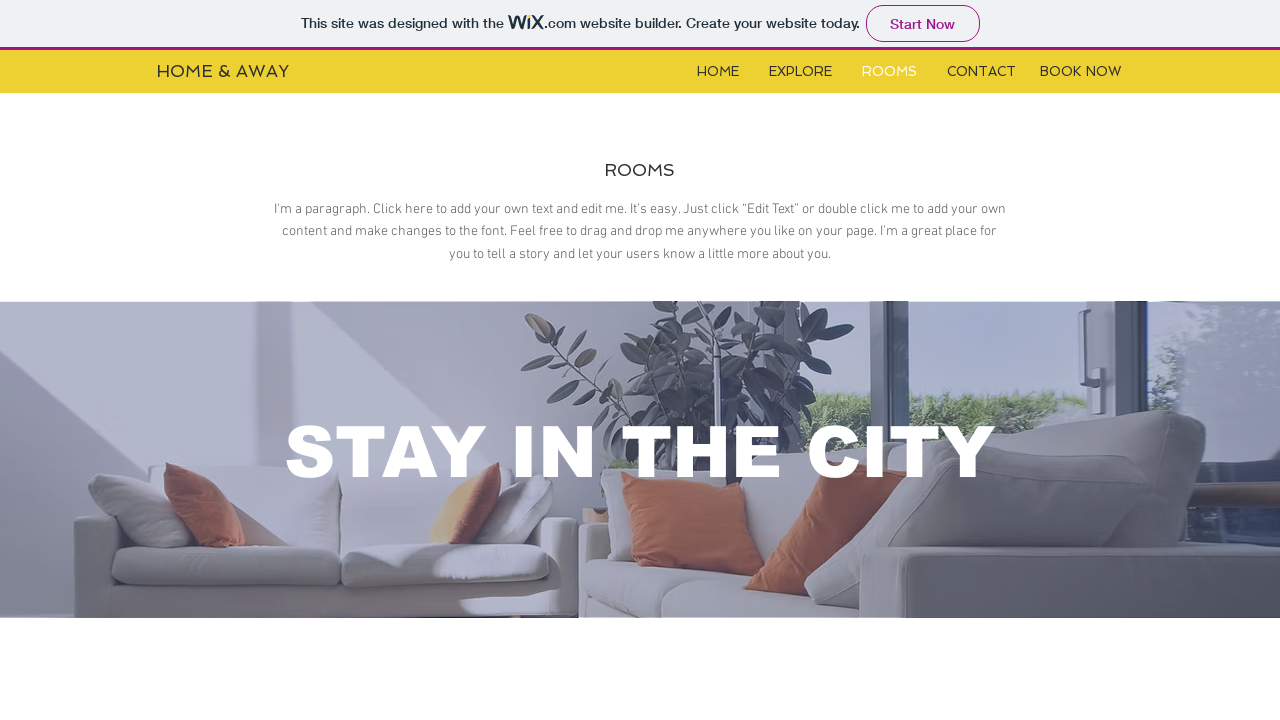

Adults decrease button is visible and ready
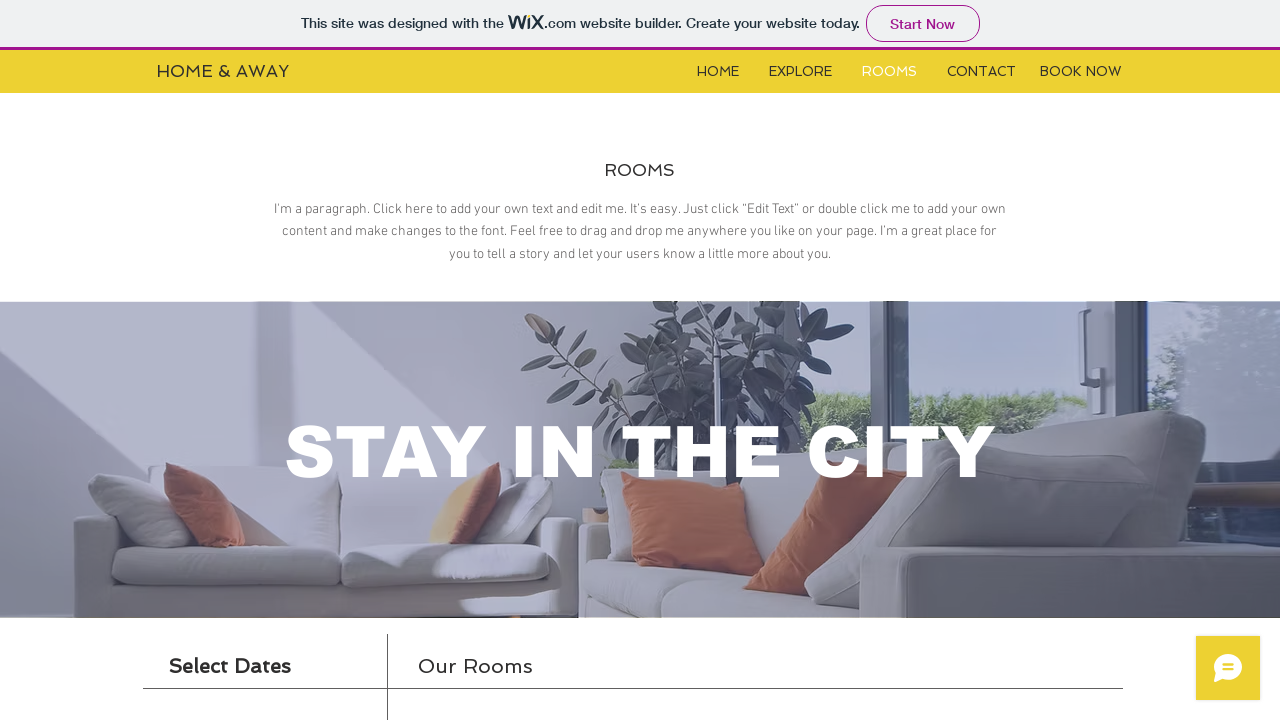

Adults count label is visible and ready
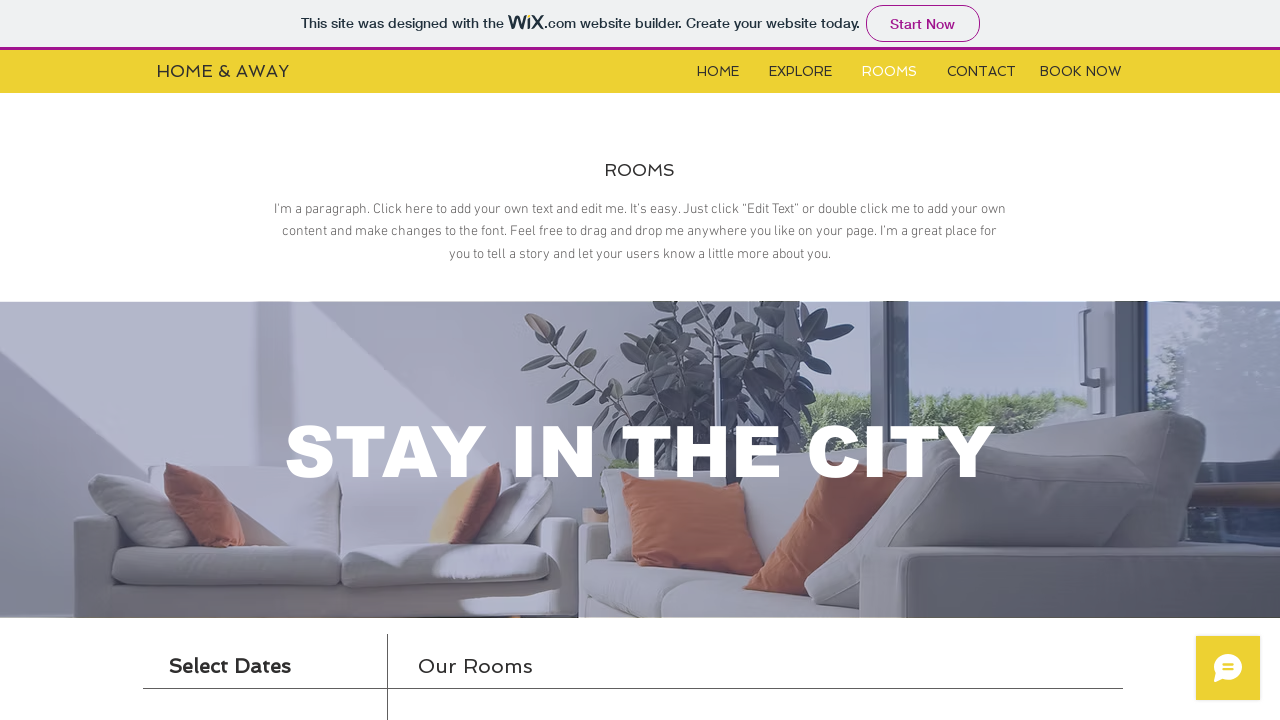

Clicked adults decrease button at (351, 361) on xpath=//*[@id='i6klgqap_0']/iframe >> internal:control=enter-frame >> xpath=//*[
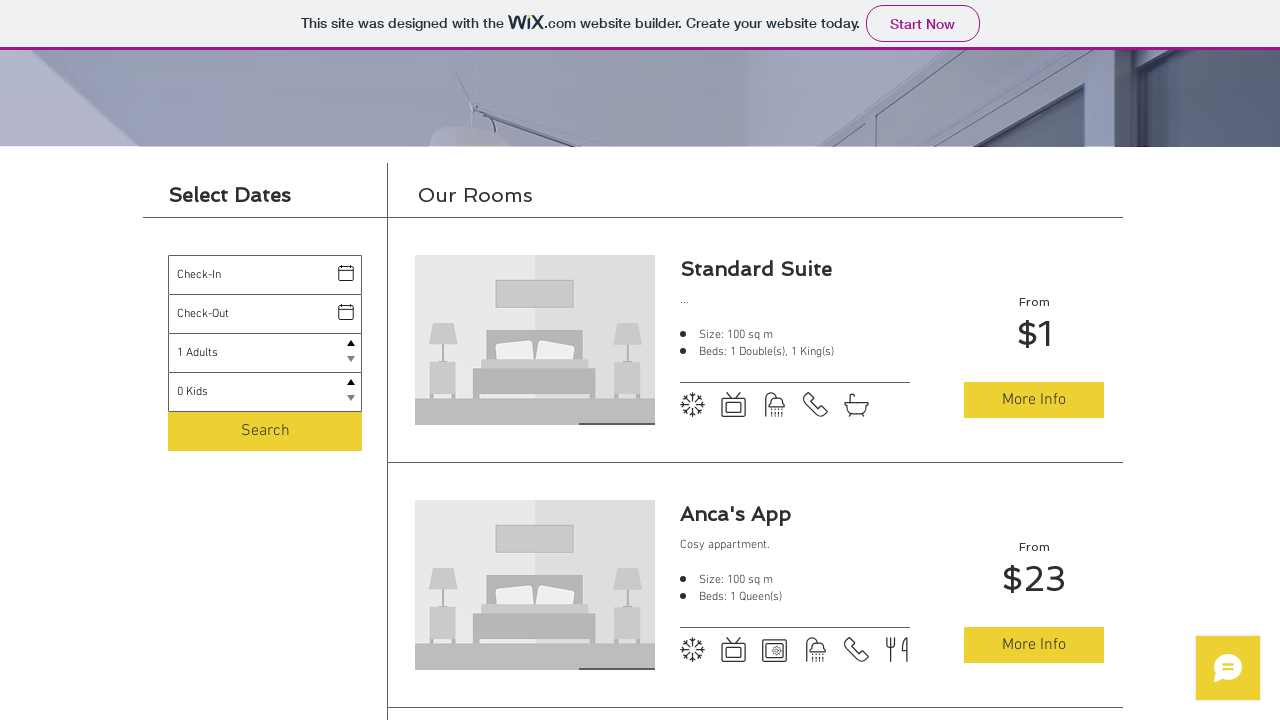

Verified adults count remains at minimum (1)
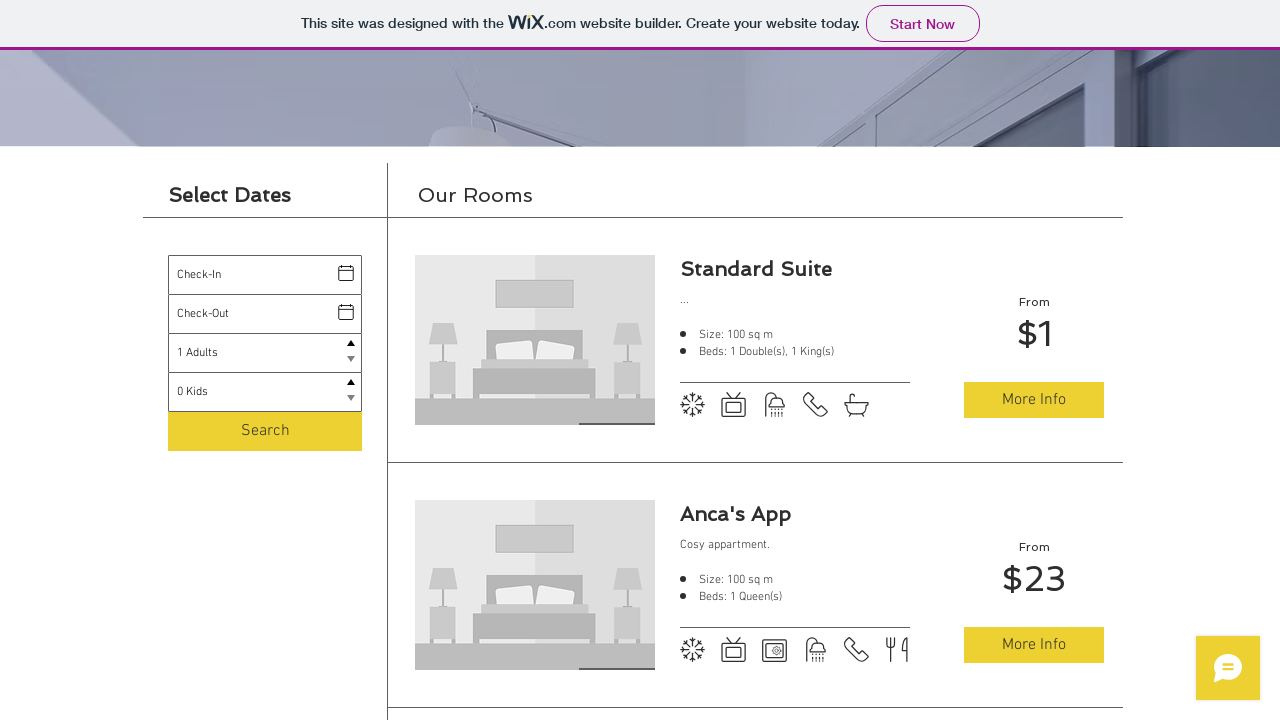

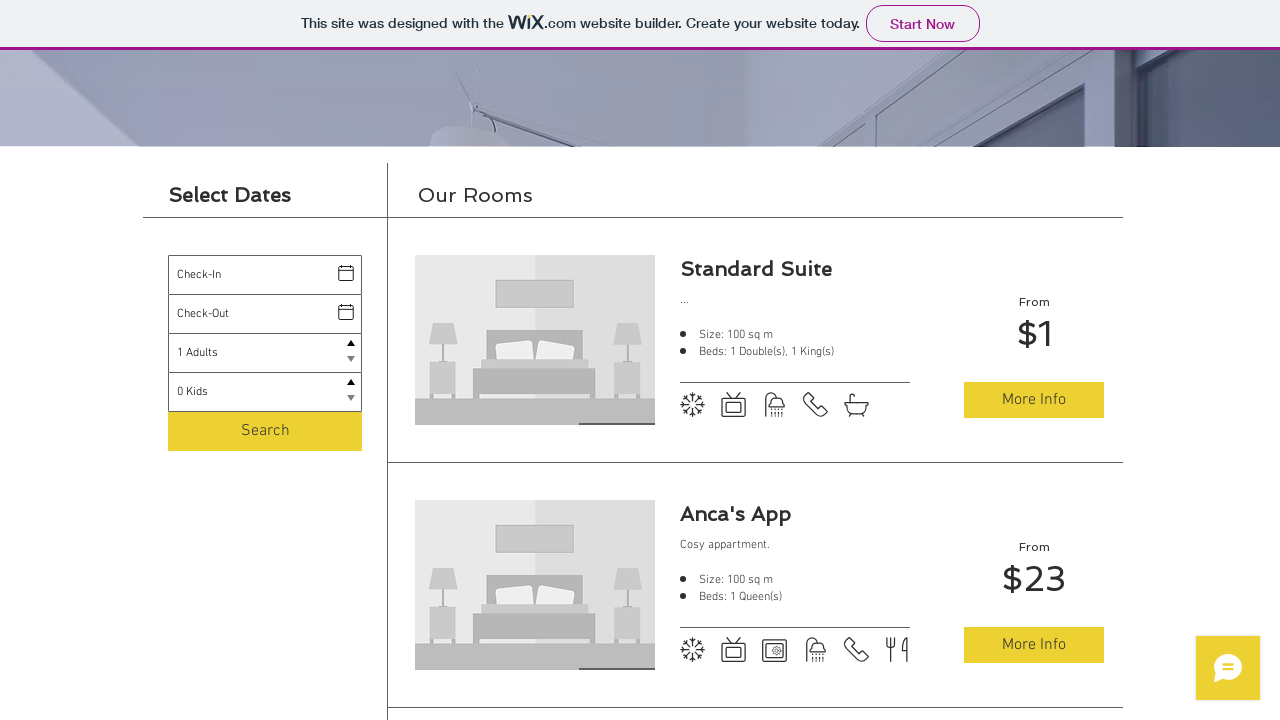